Navigates to the Form Authentication page and verifies that the Elemental Selenium href link is correct

Starting URL: https://the-internet.herokuapp.com/

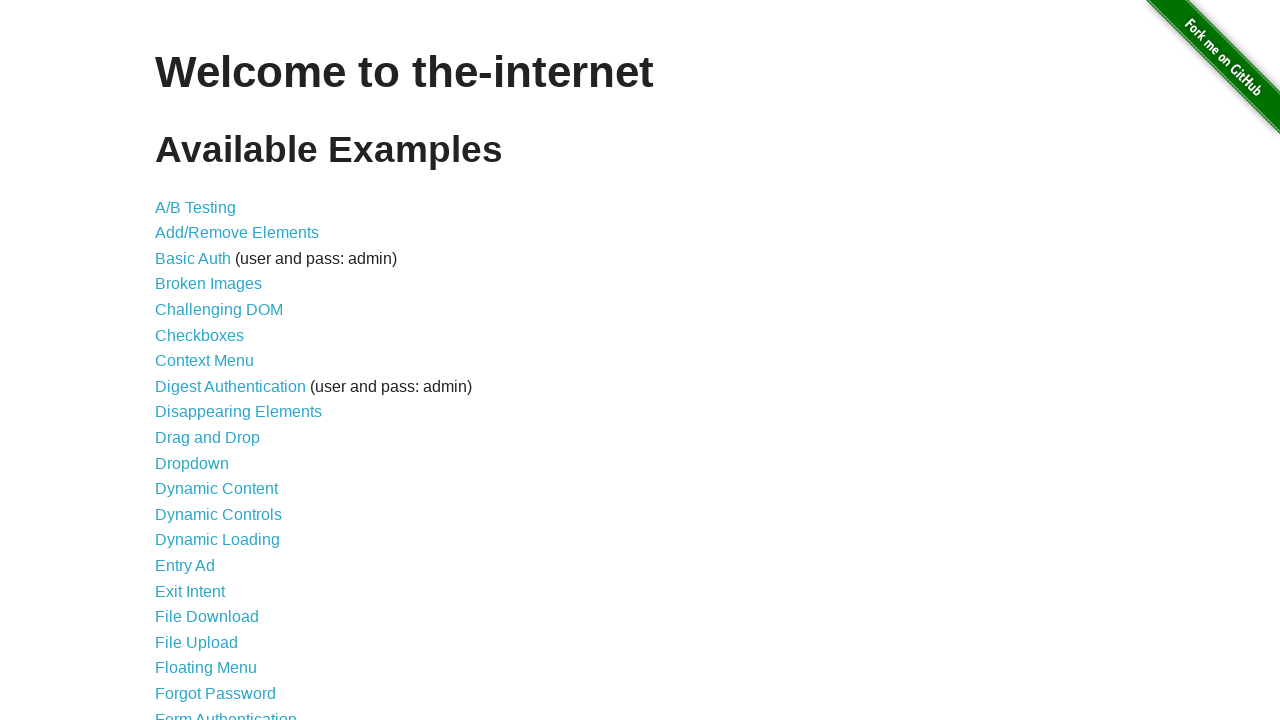

Navigated to the-internet.herokuapp.com homepage
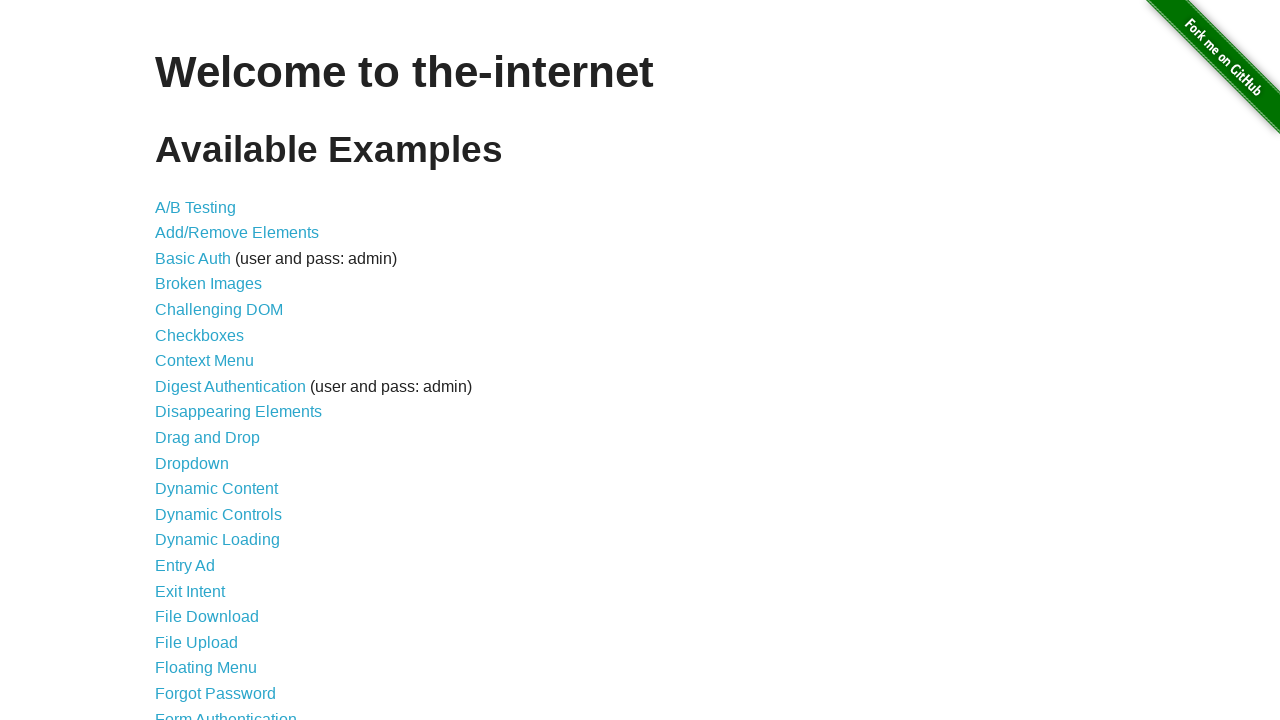

Clicked on Form Authentication link at (226, 712) on xpath=//a[text()='Form Authentication']
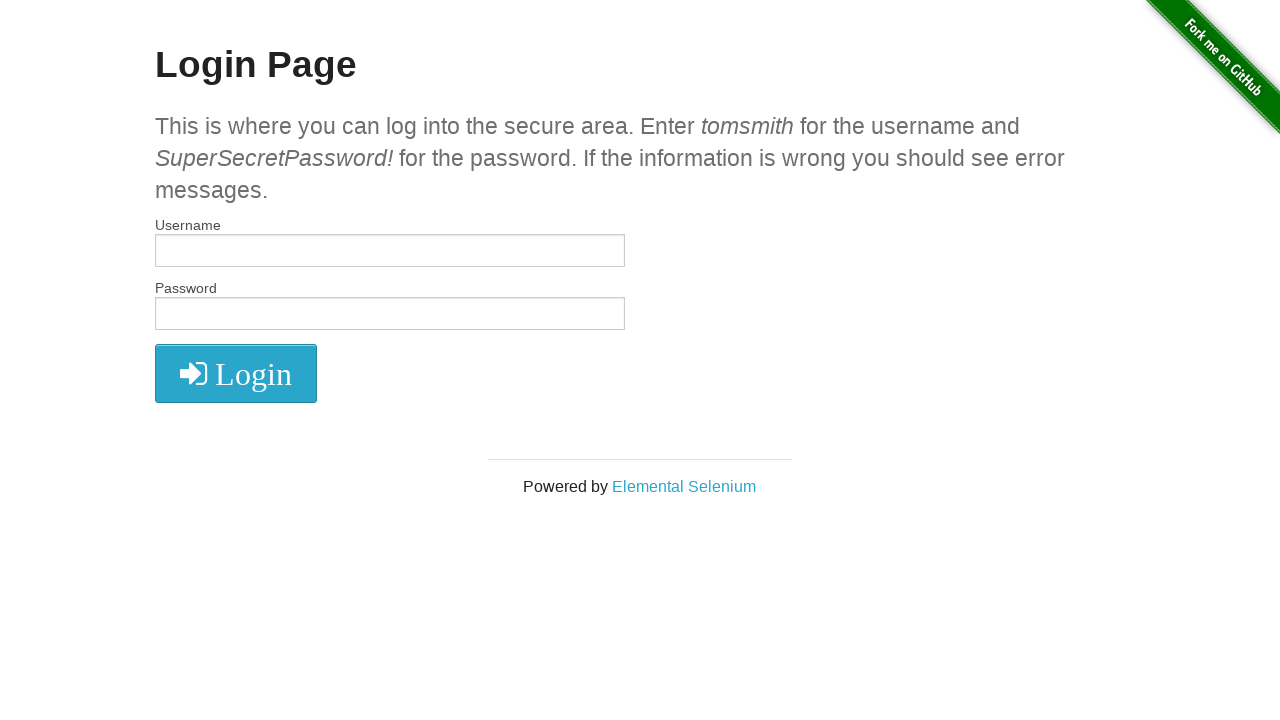

Form Authentication page loaded and Elemental Selenium link is visible
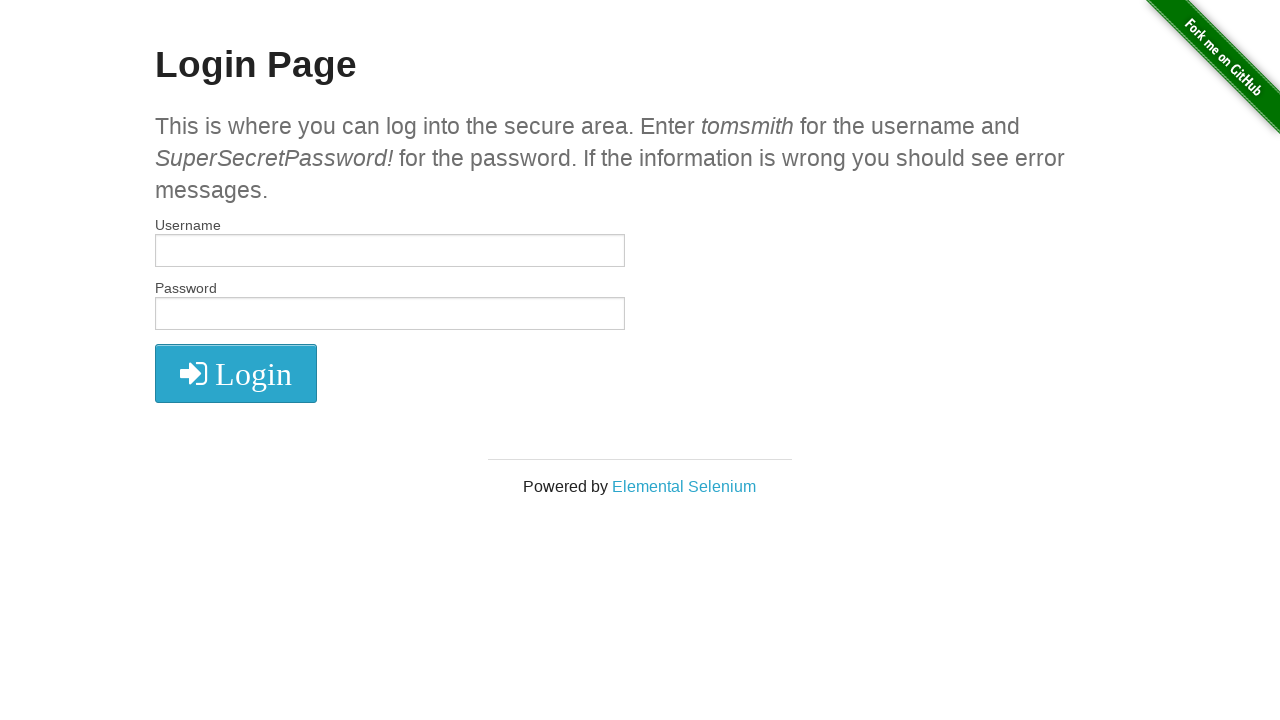

Located the Elemental Selenium href link element
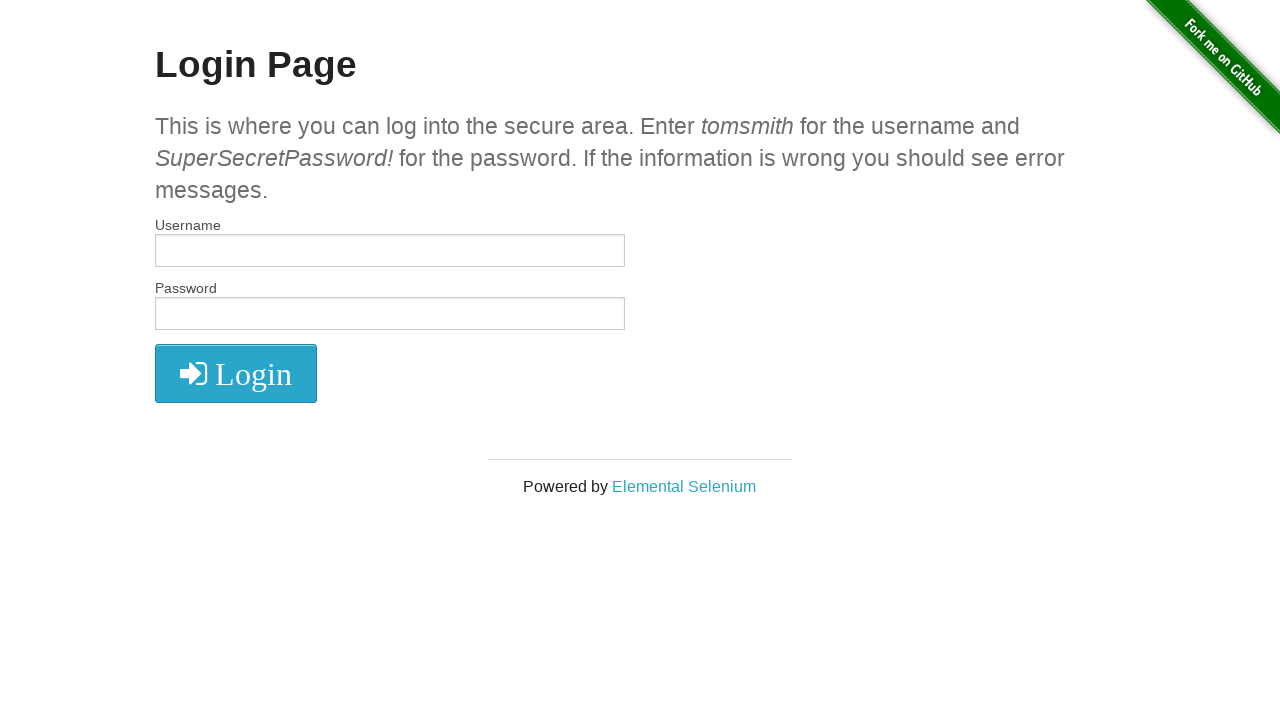

Verified Elemental Selenium href link is present and correct: http://elementalselenium.com/
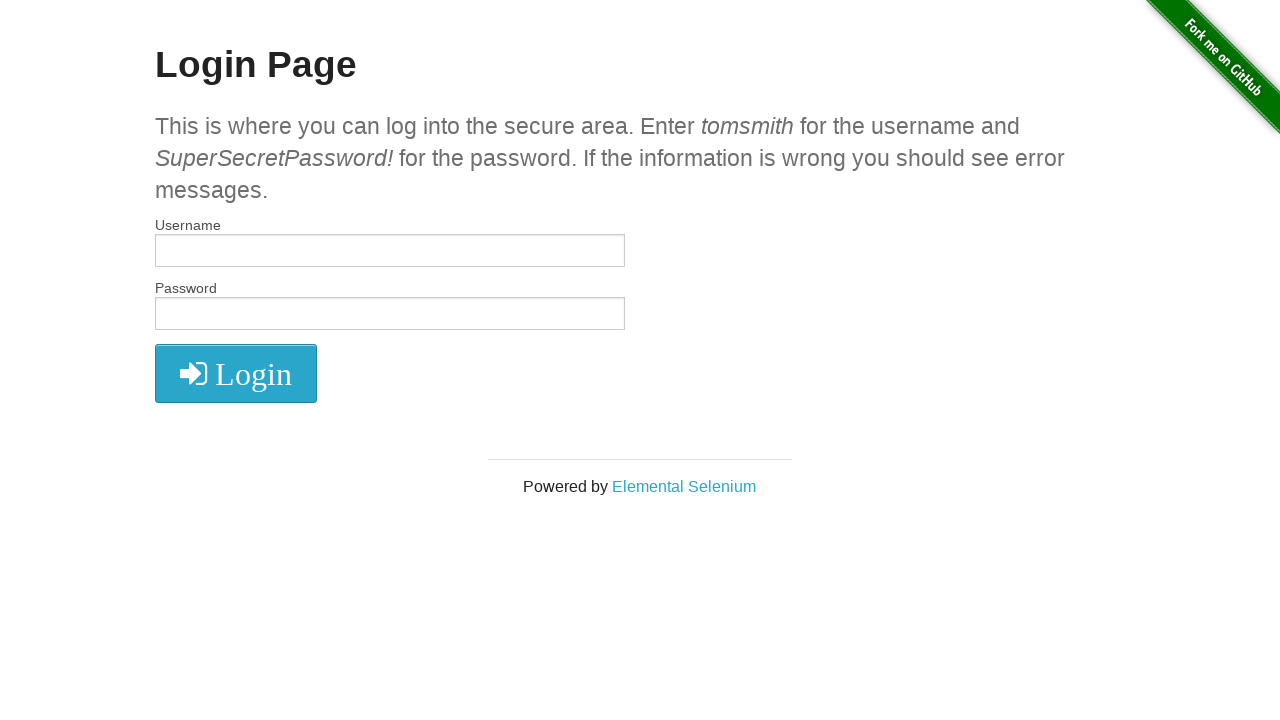

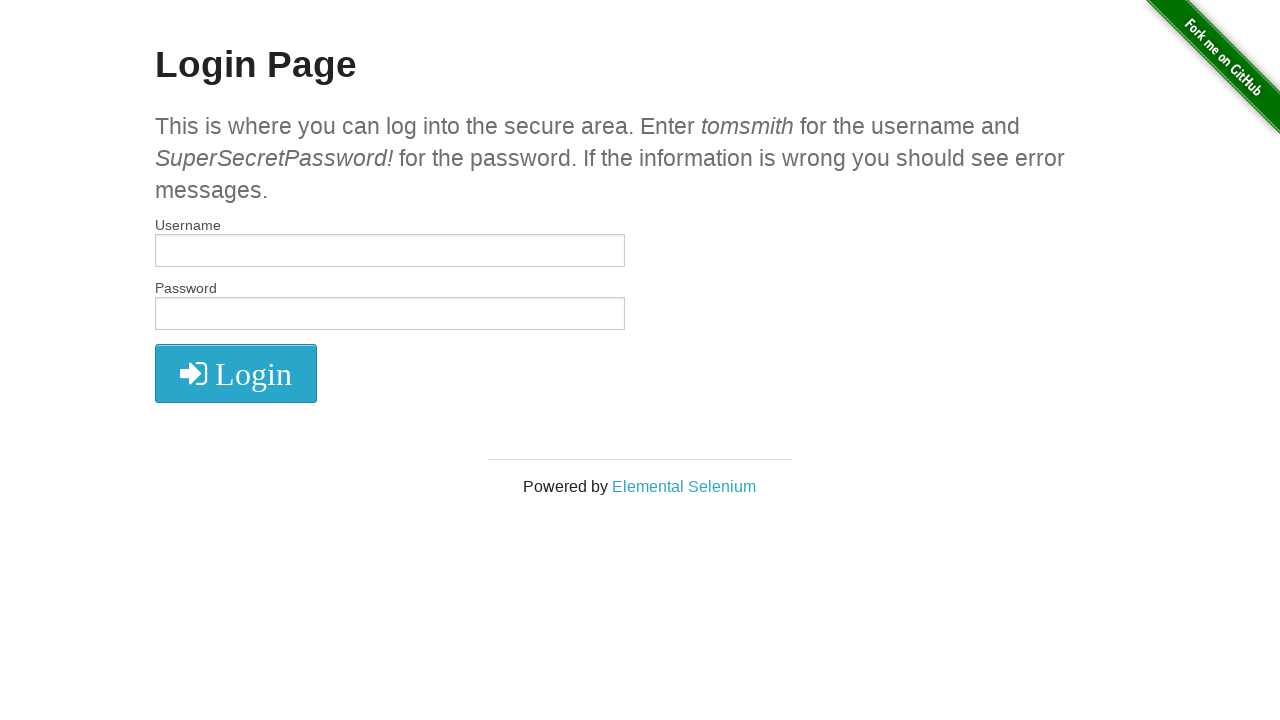